Tests right-click context menu functionality by right-clicking on a demo element

Starting URL: https://swisnl.github.io/jQuery-contextMenu/demo.html

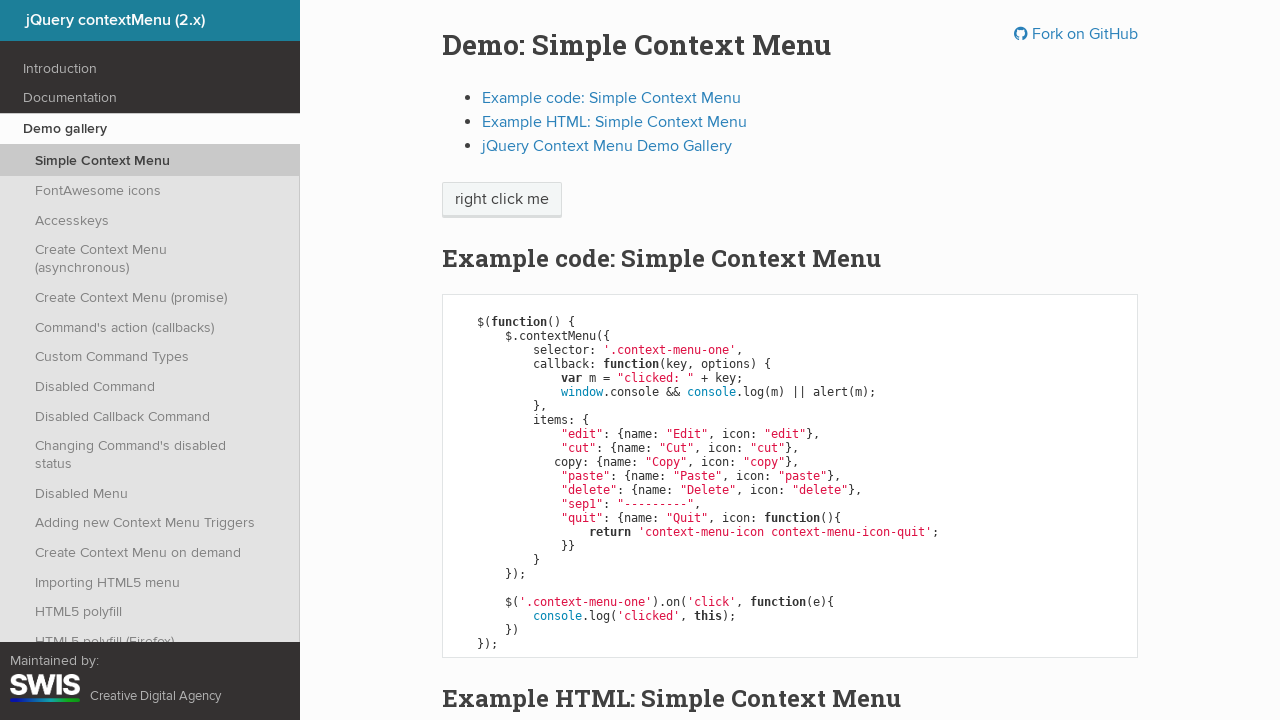

Right-clicked on demo element to open context menu at (502, 200) on xpath=/html[1]/body[1]/div[1]/section[1]/div[1]/div[1]/div[1]/p[1]/span[1]
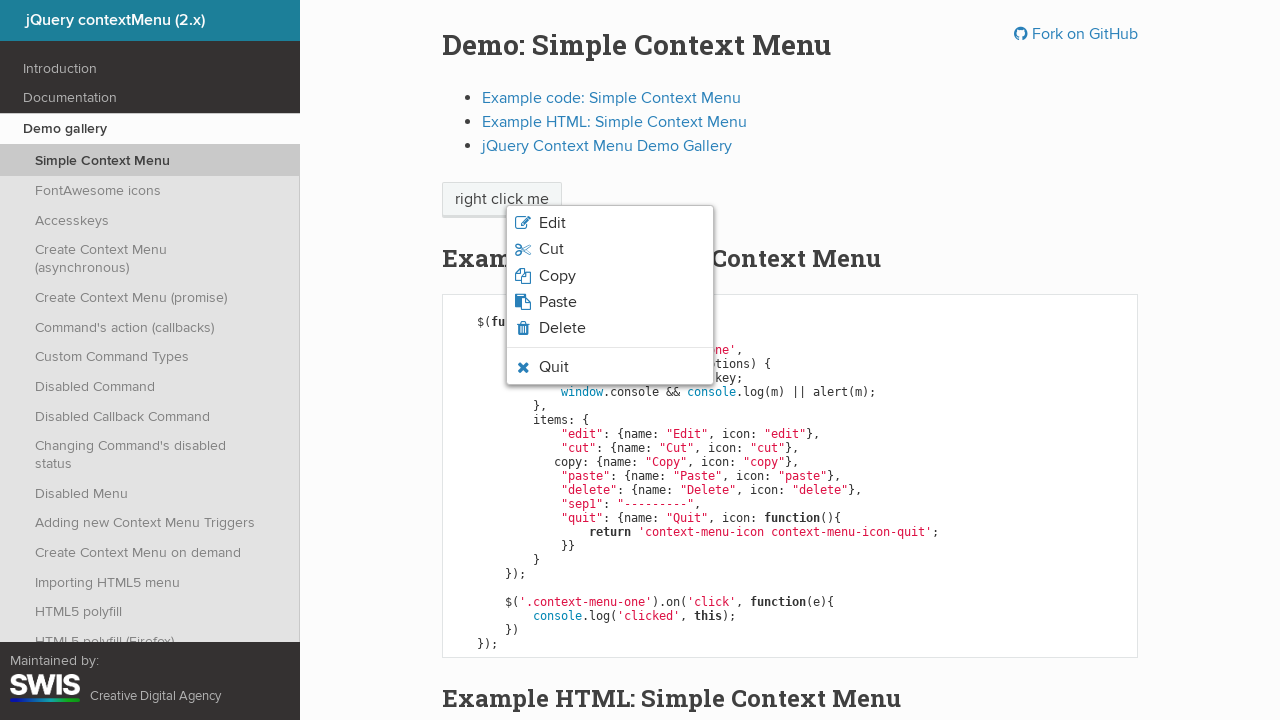

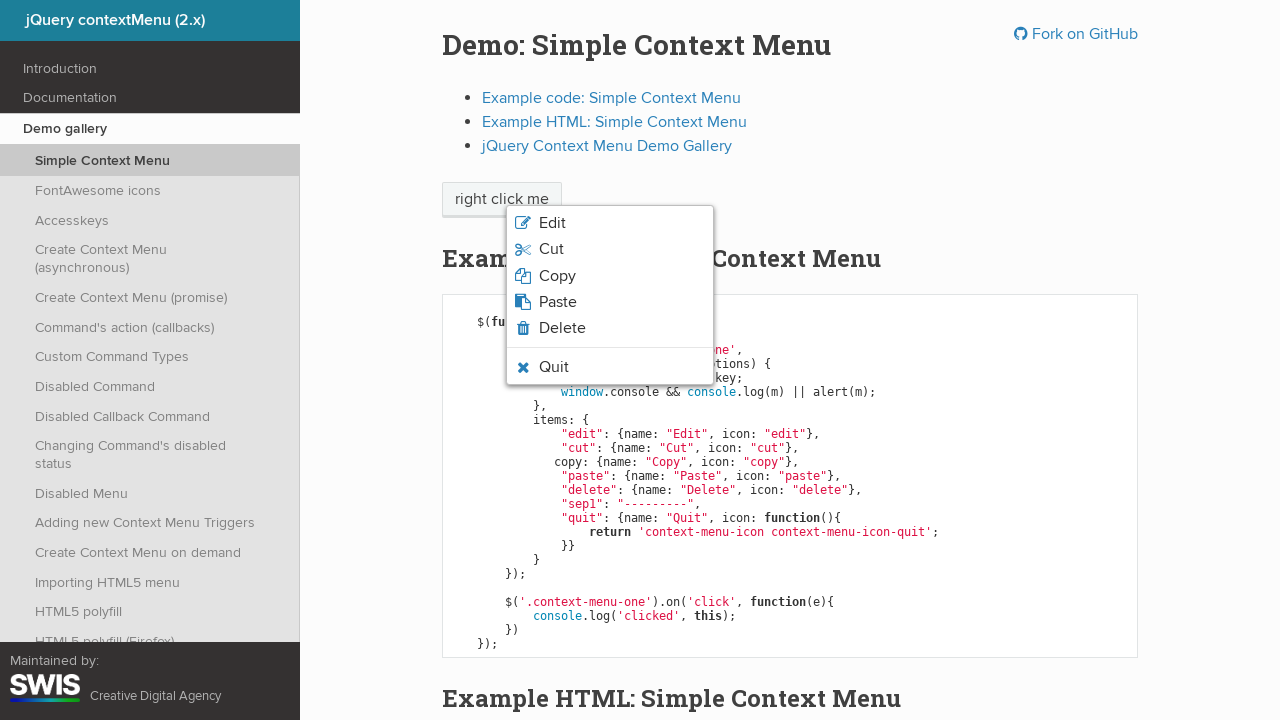